Tests jQuery UI custom dropdown selection by selecting different options from multiple dropdowns and verifying the selected values

Starting URL: https://jqueryui.com/resources/demos/selectmenu/default.html

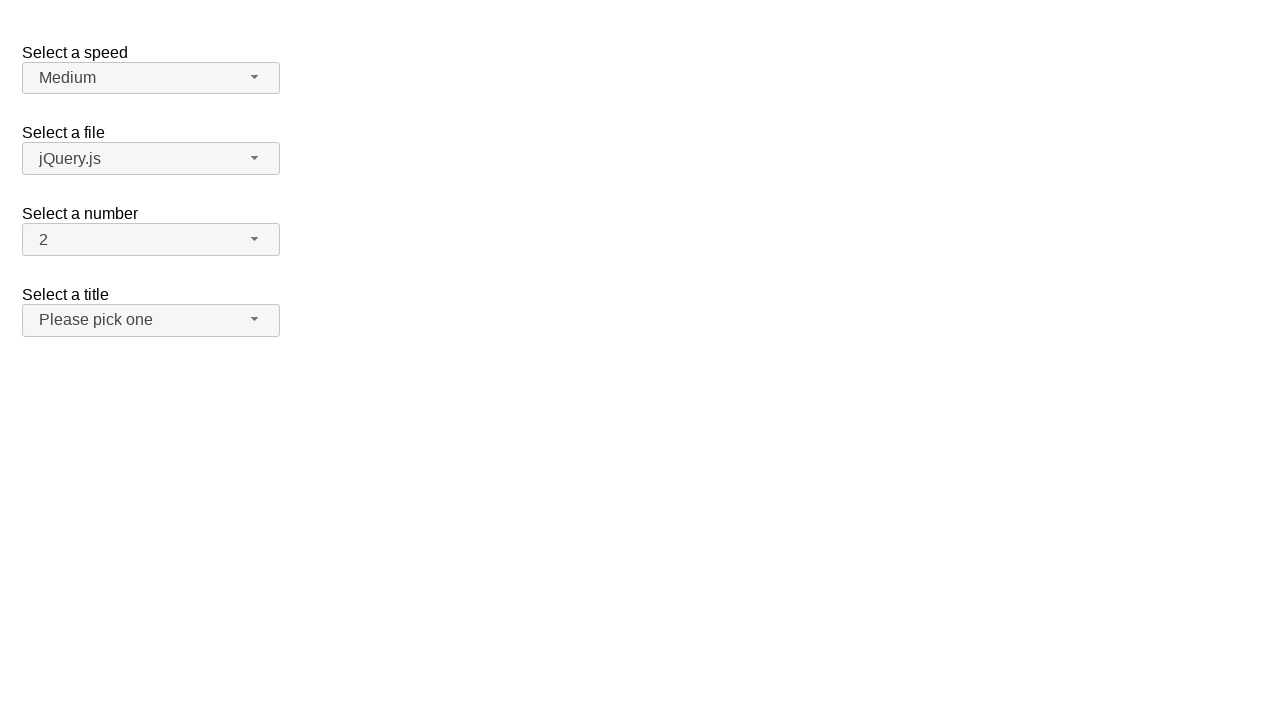

Clicked speed dropdown button to open menu at (151, 78) on span#speed-button
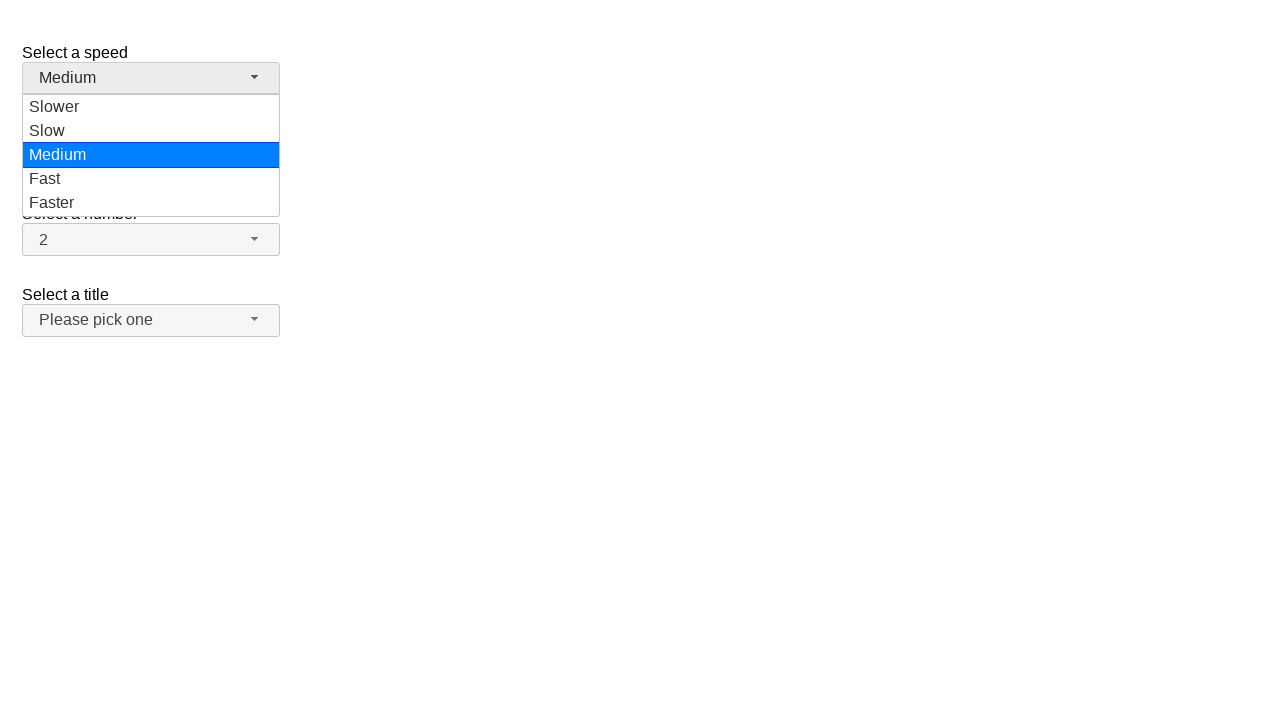

Speed dropdown menu options loaded
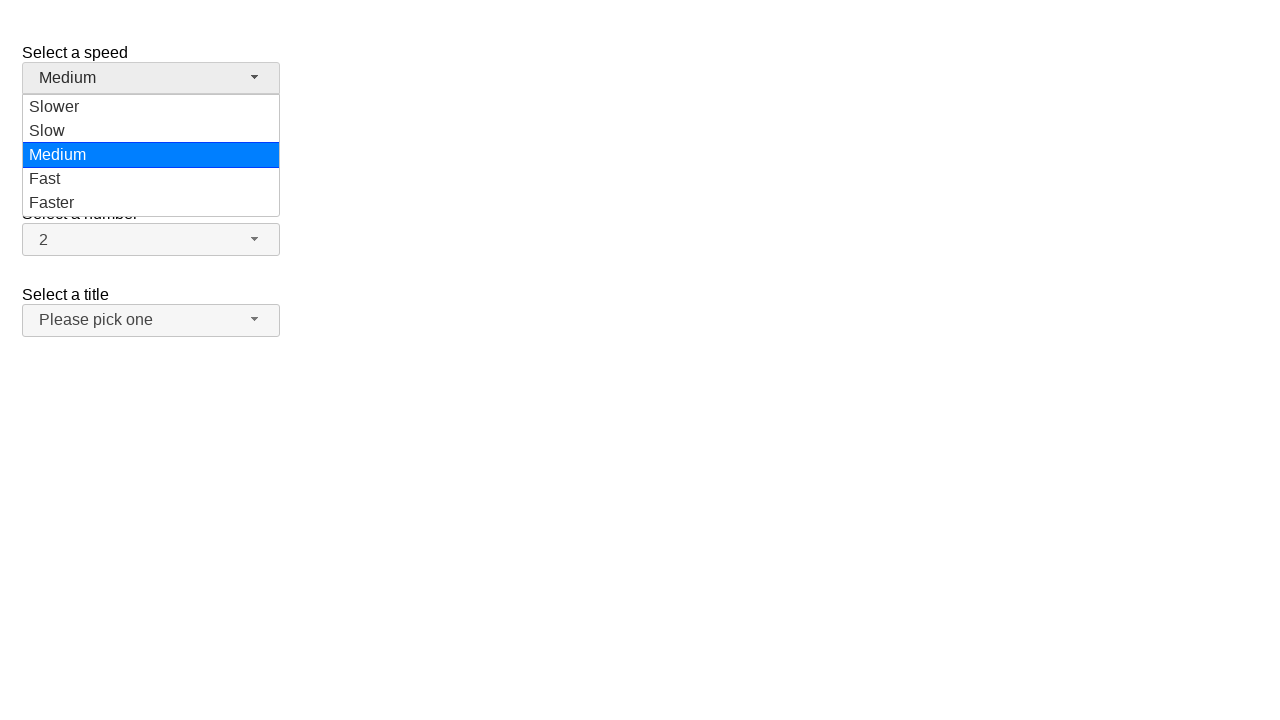

Selected 'Fast' from speed dropdown at (151, 179) on ul#speed-menu div[role='option']:has-text('Fast')
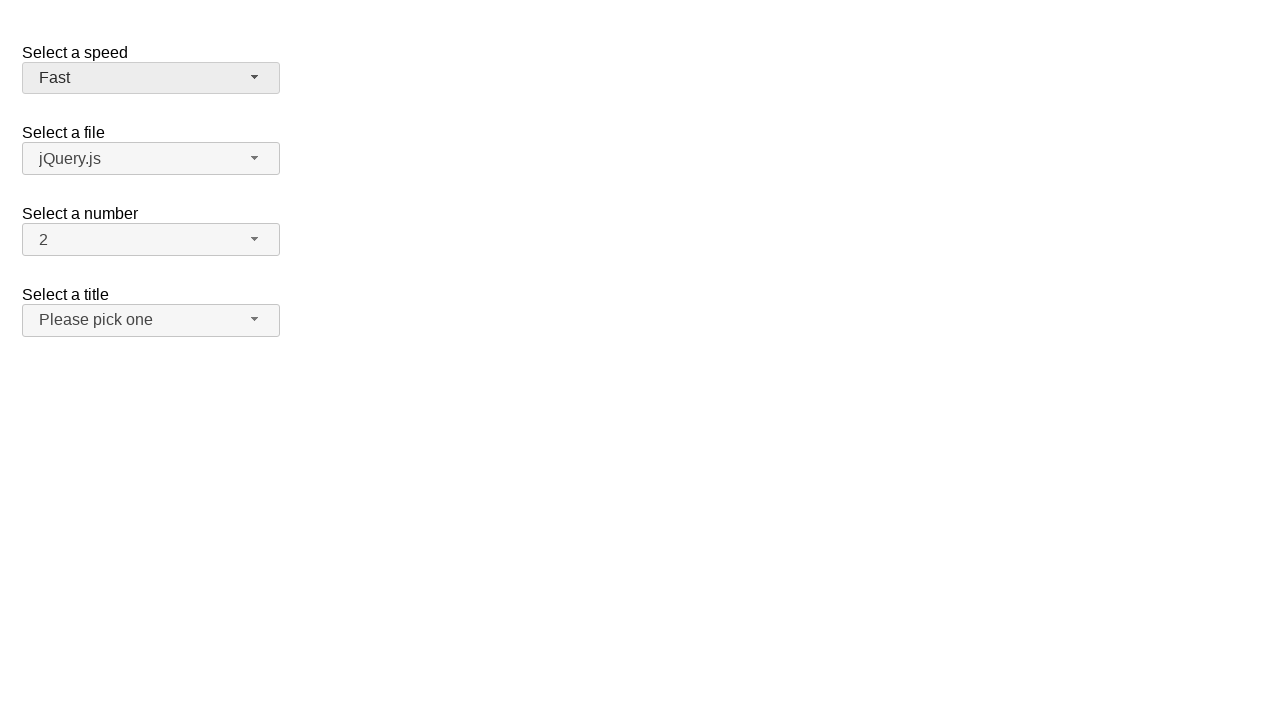

Clicked files dropdown button to open menu at (151, 159) on span#files-button
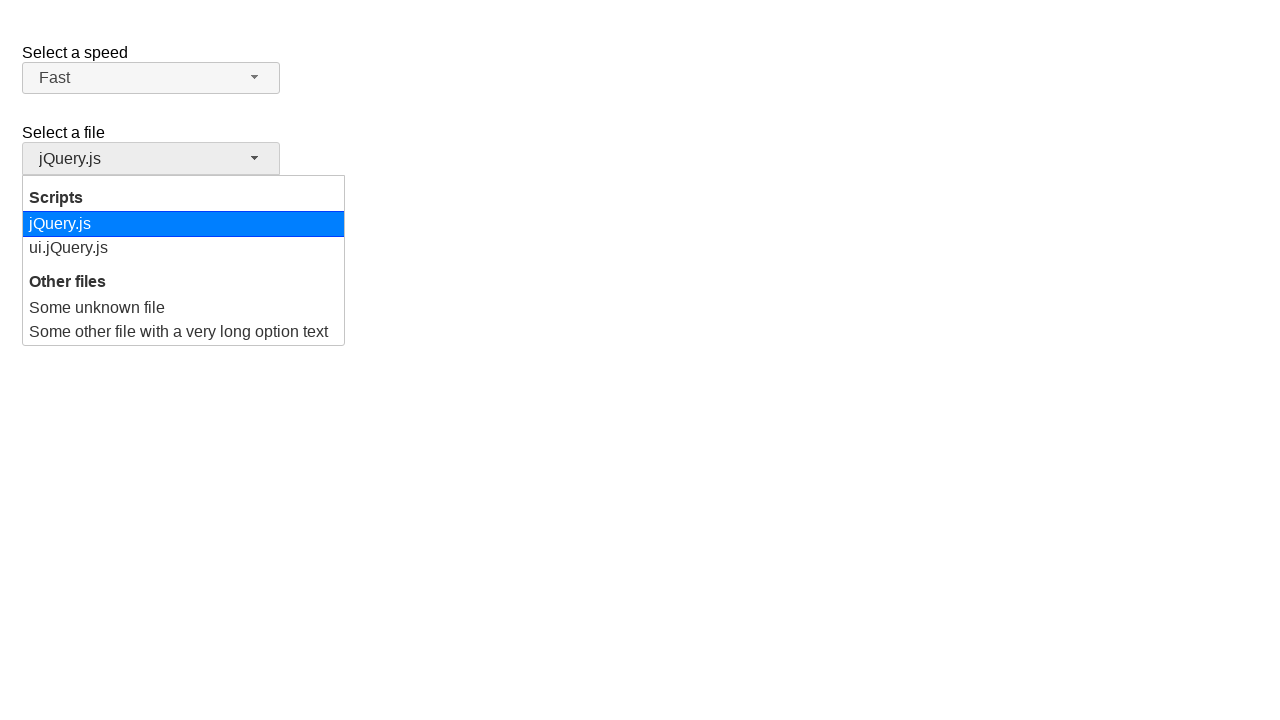

Files dropdown menu options loaded
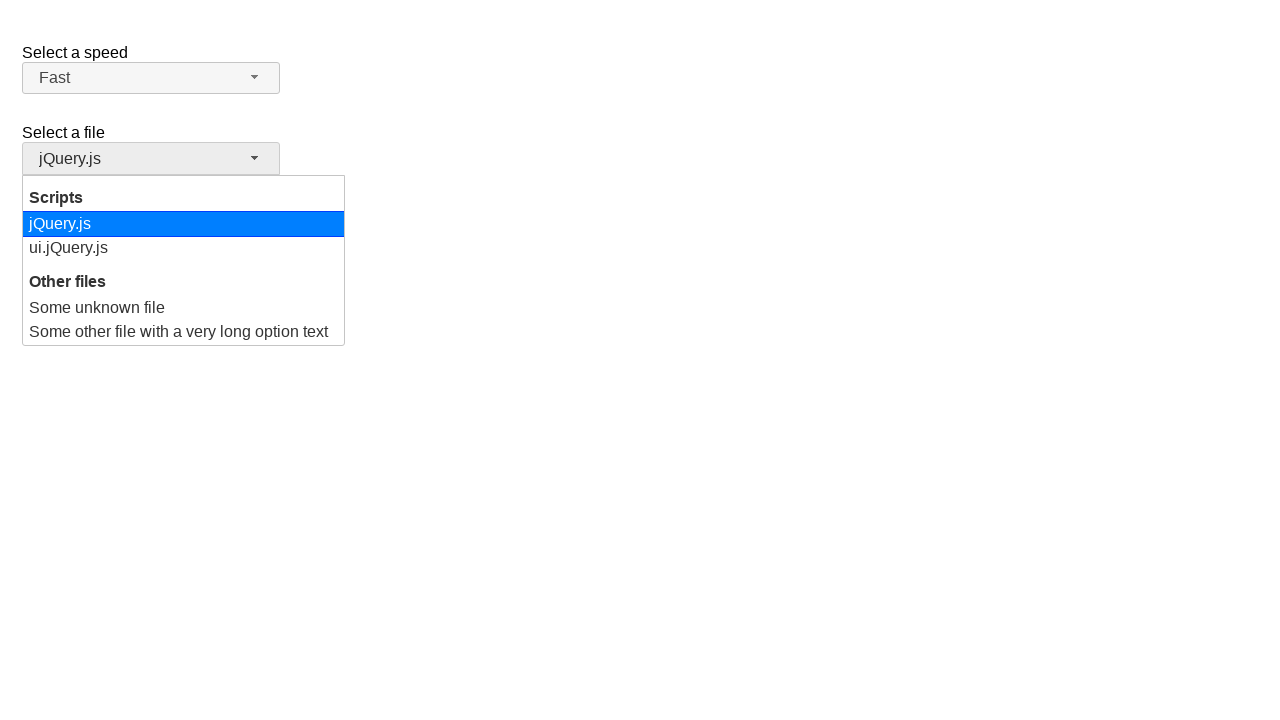

Selected 'Some other file with a very long option text' from files dropdown at (184, 332) on ul#files-menu div[role='option']:has-text('Some other file with a very long opti
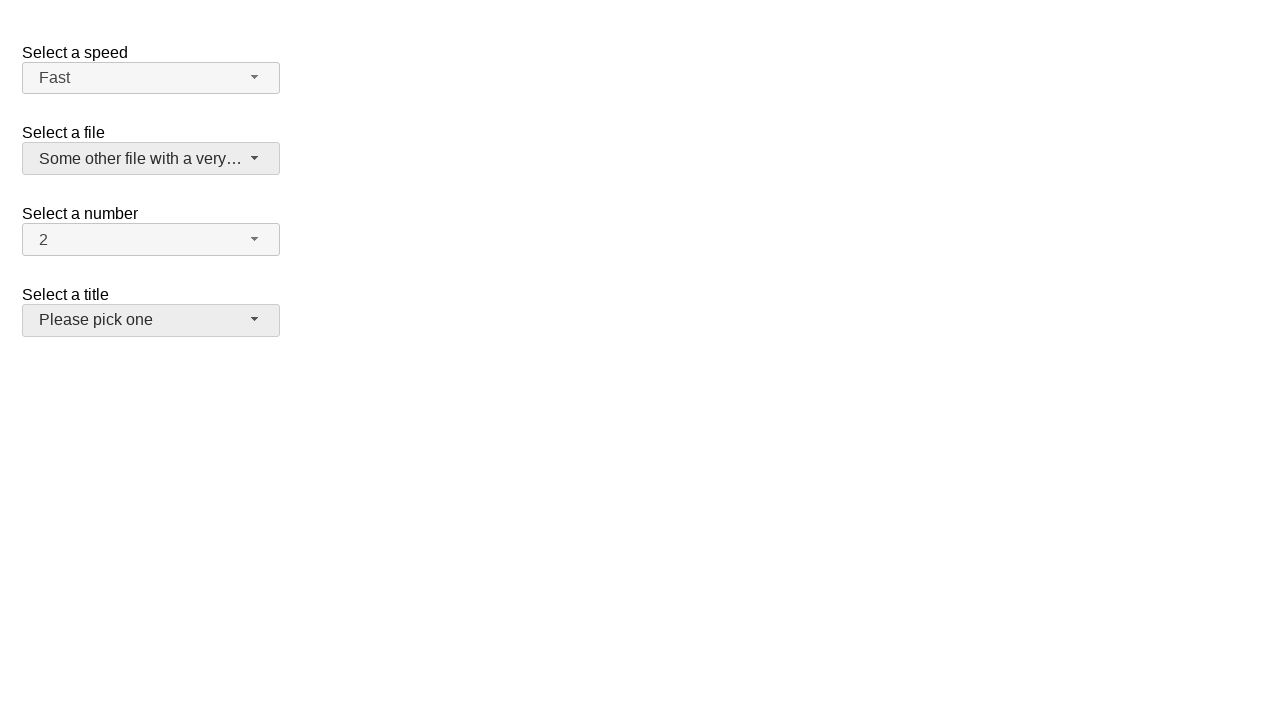

Clicked number dropdown button to open menu at (151, 240) on span#number-button
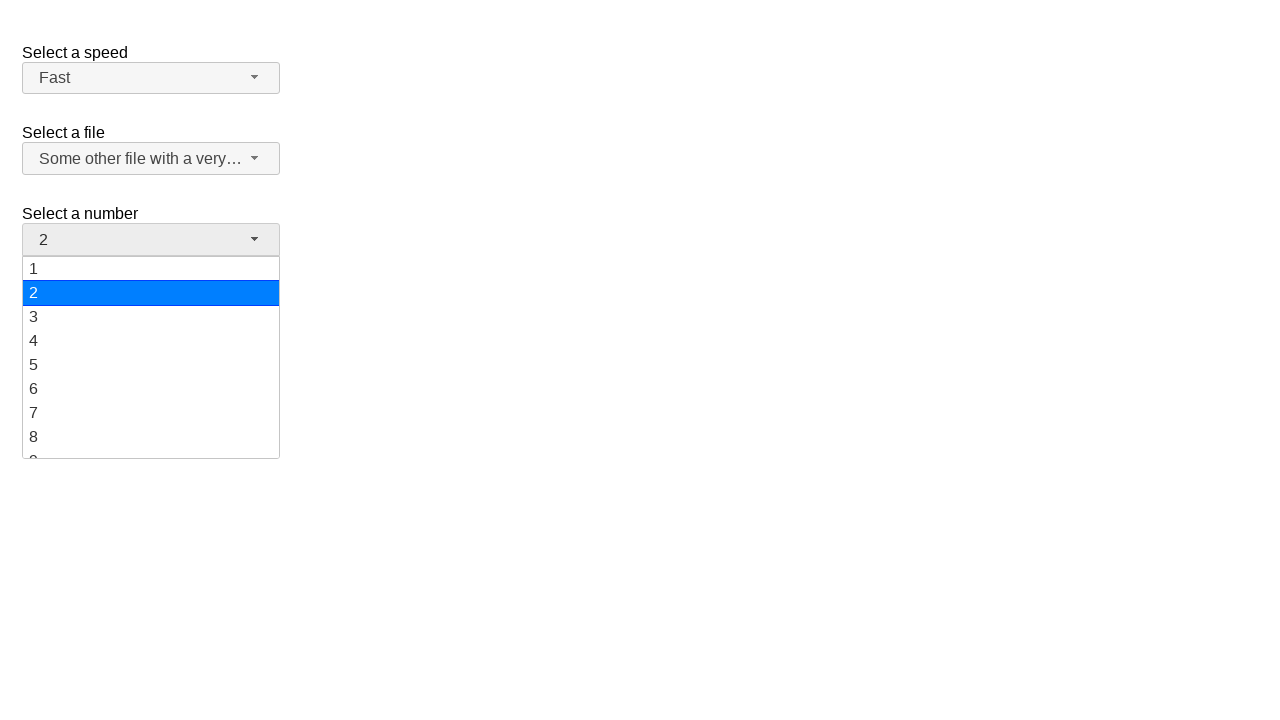

Number dropdown menu options loaded
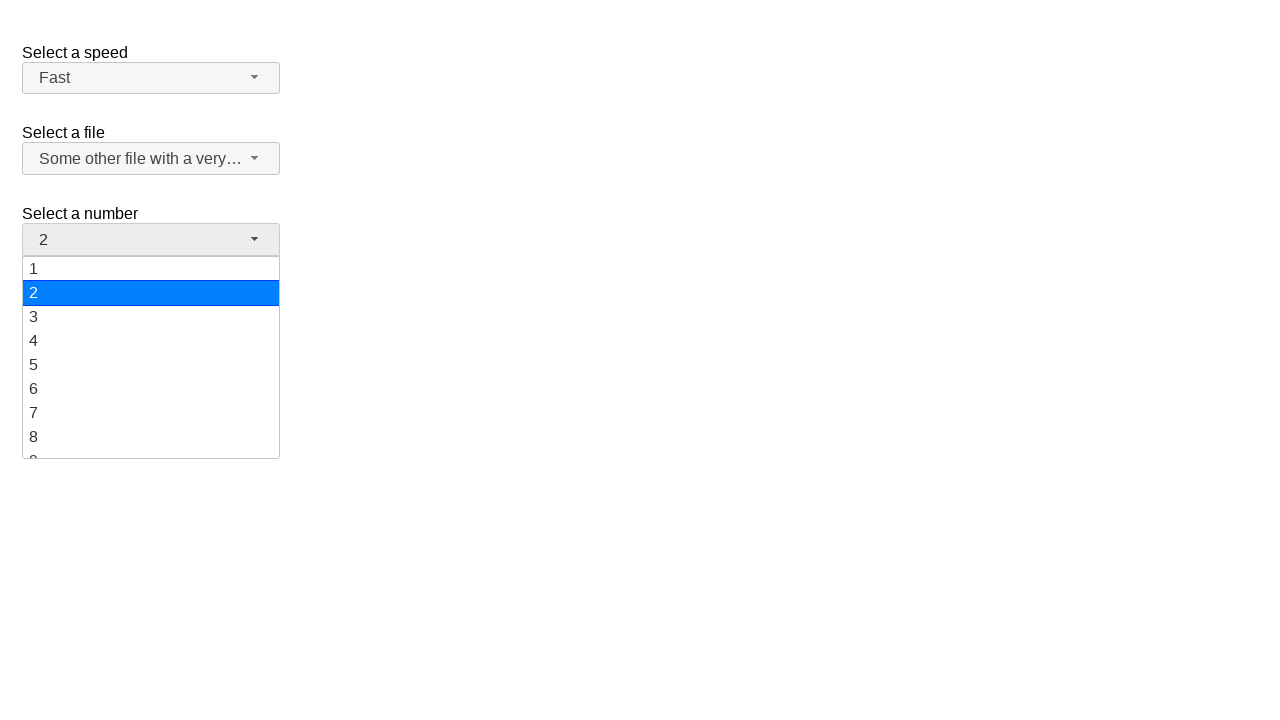

Selected '18' from number dropdown at (151, 421) on ul#number-menu div[role='option']:has-text('18')
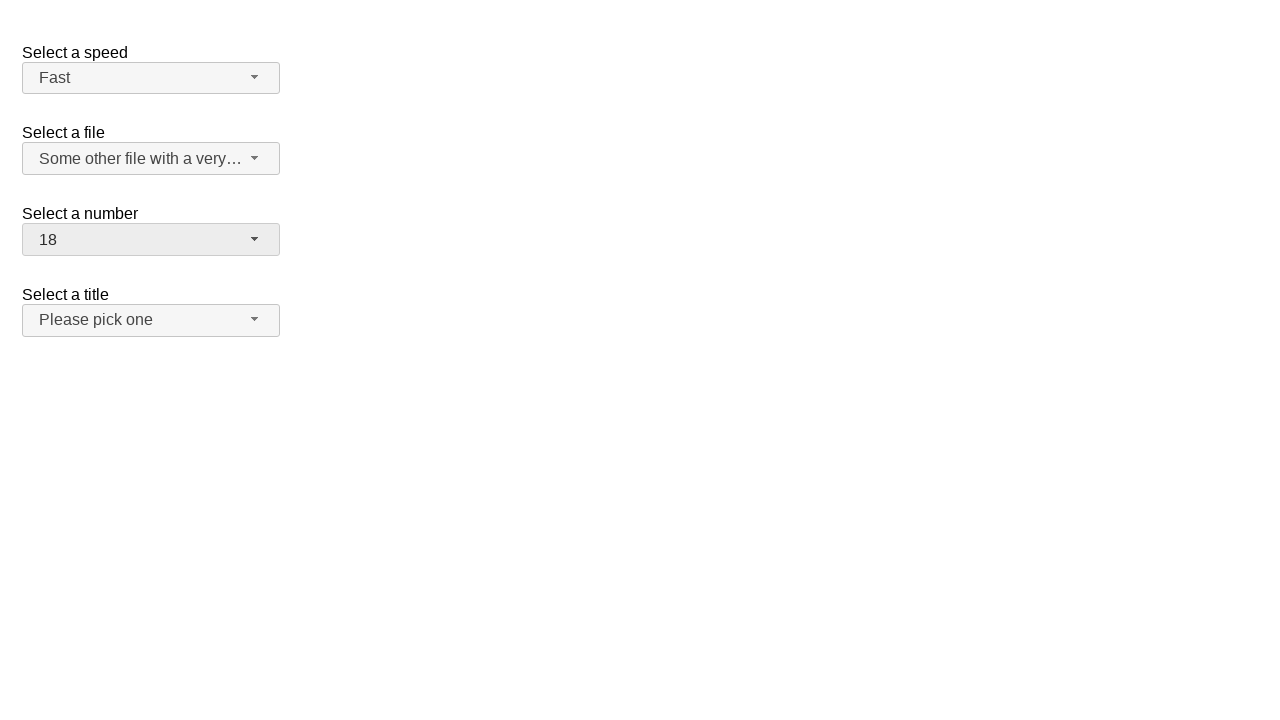

Clicked salutation dropdown button to open menu at (151, 320) on span#salutation-button
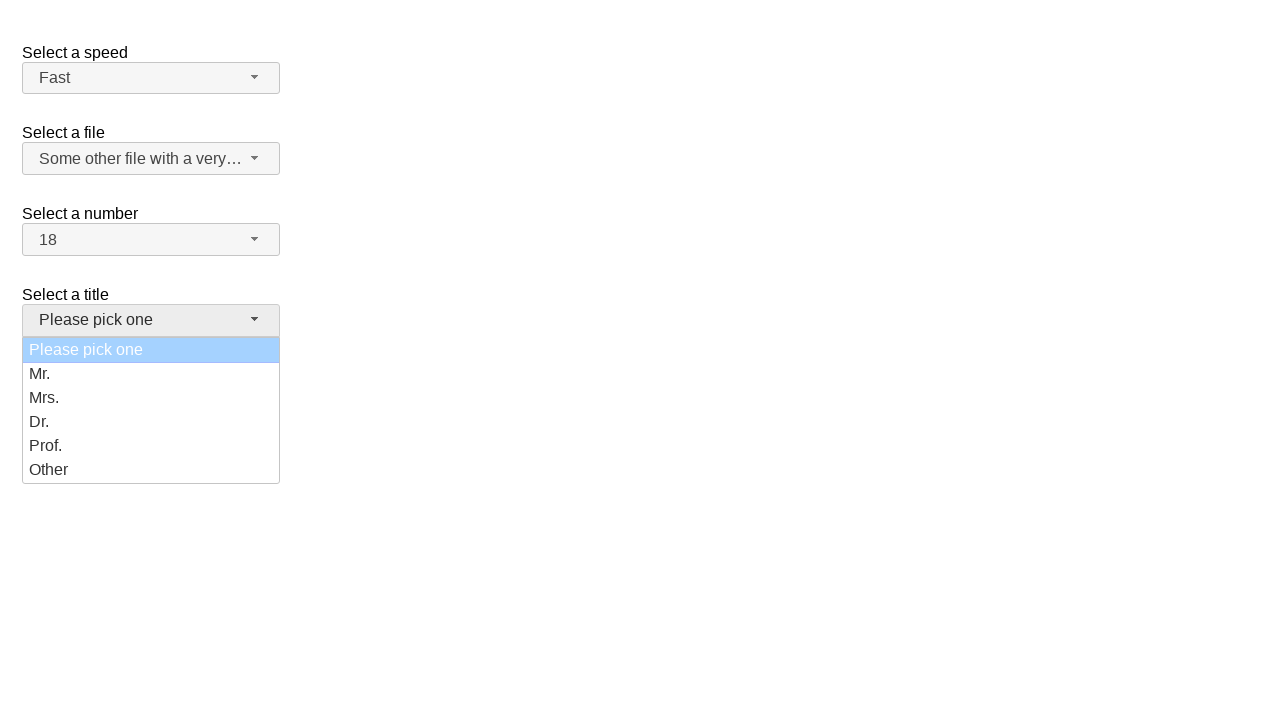

Salutation dropdown menu options loaded
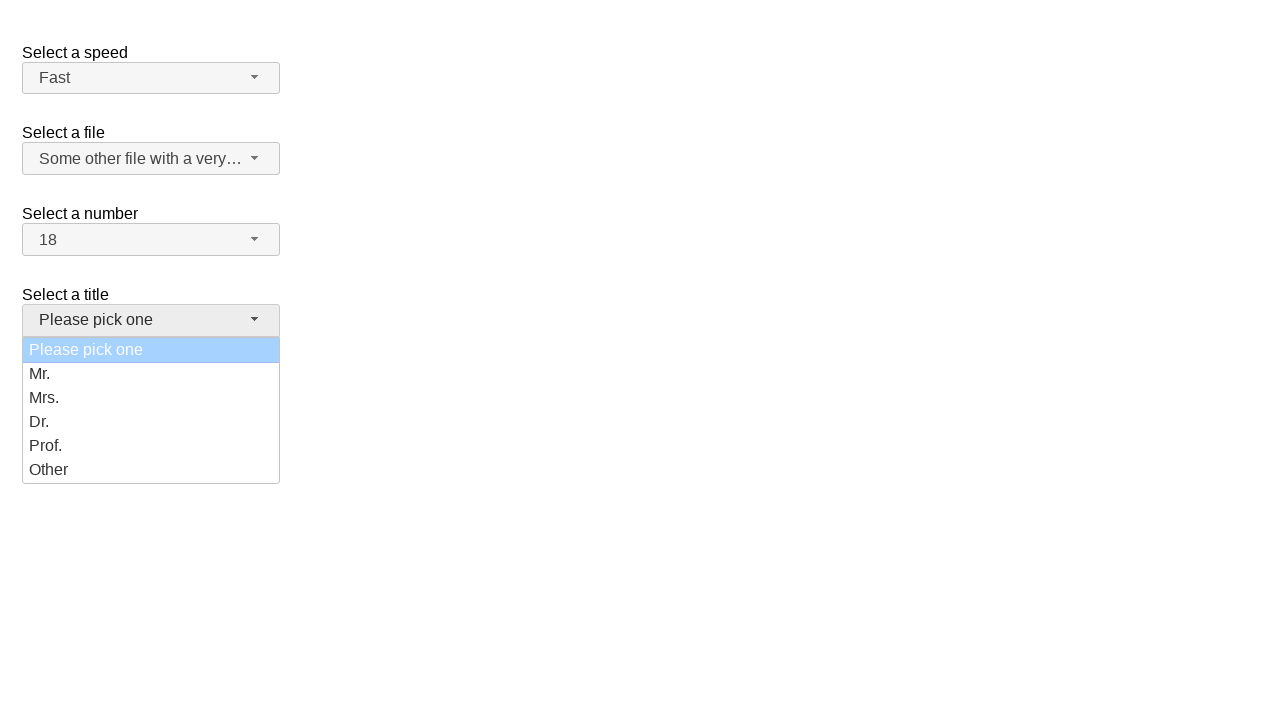

Selected 'Prof.' from salutation dropdown at (151, 446) on ul#salutation-menu div[role='option']:has-text('Prof.')
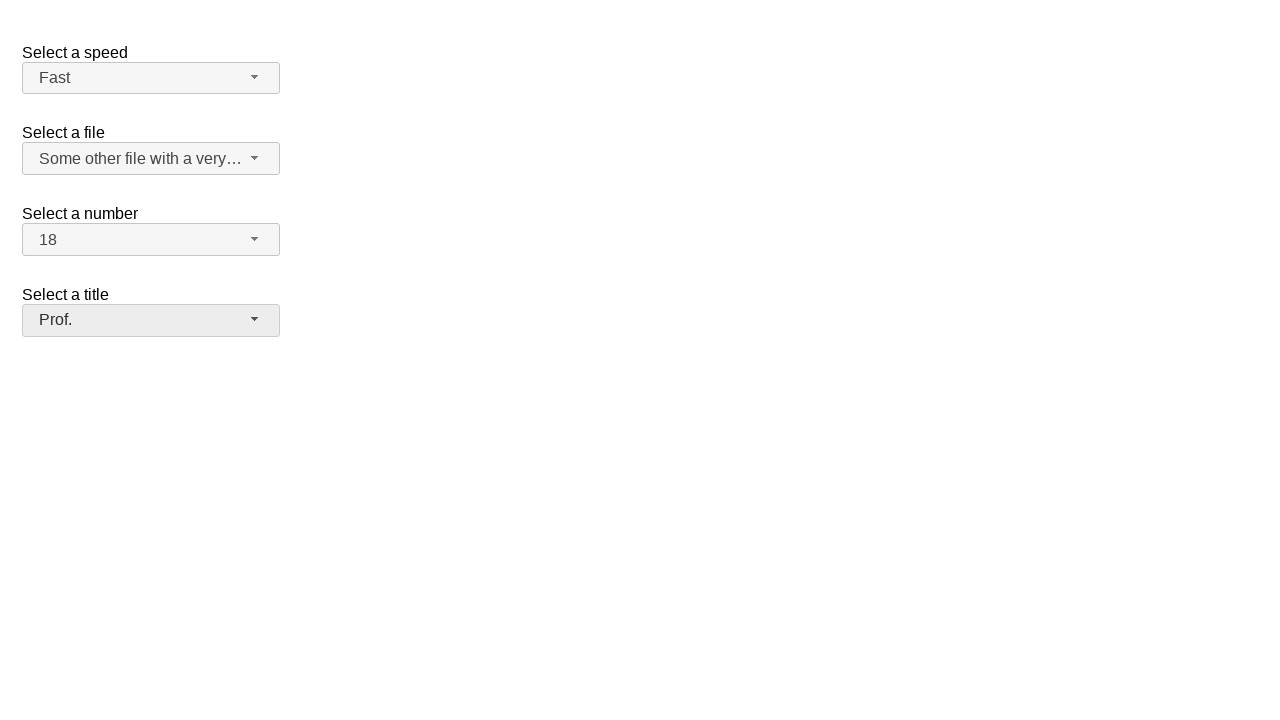

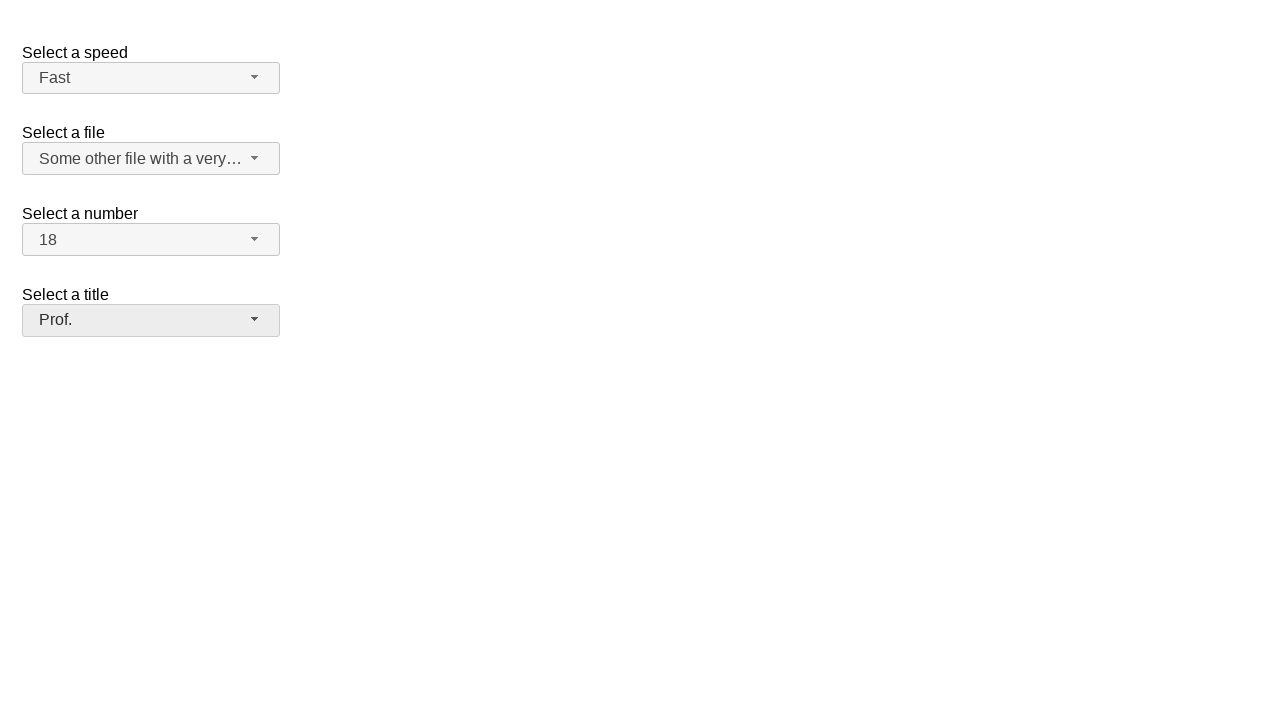